Tests the search functionality by entering a nonsense query and verifying that "No results found" message is displayed

Starting URL: http://www.python.org

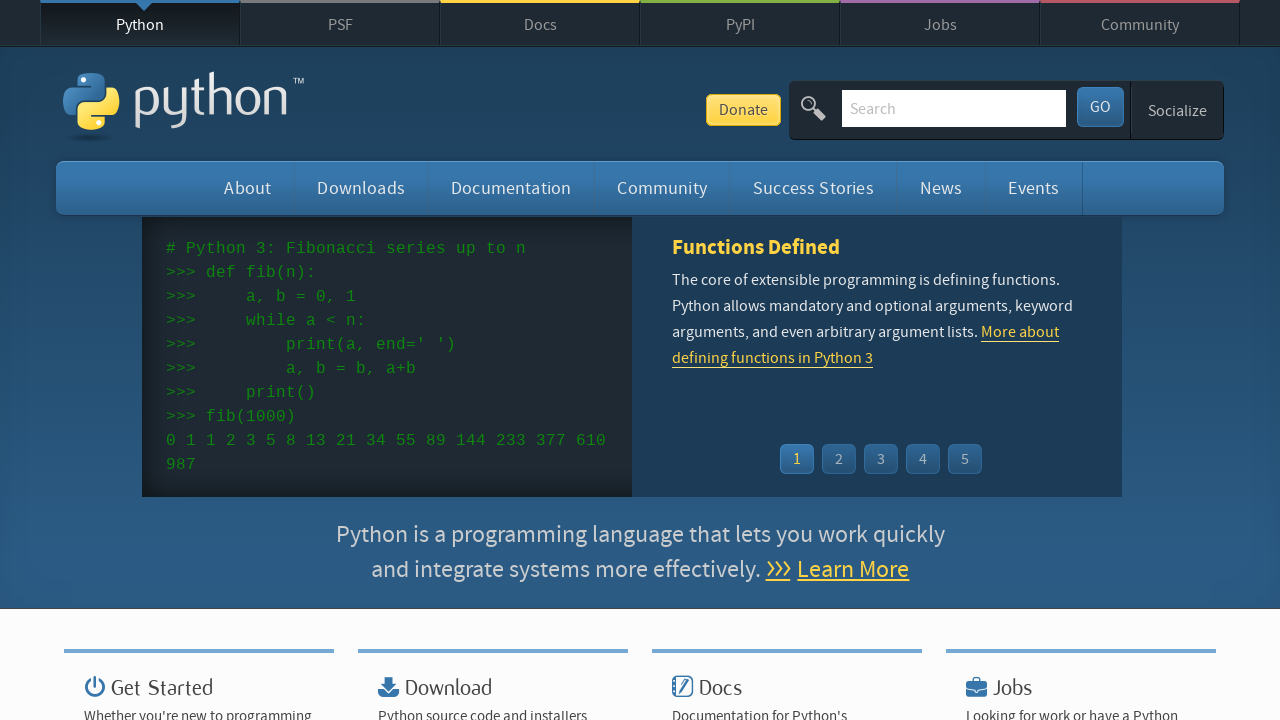

Clicked on search input field at (954, 108) on input[name='q']
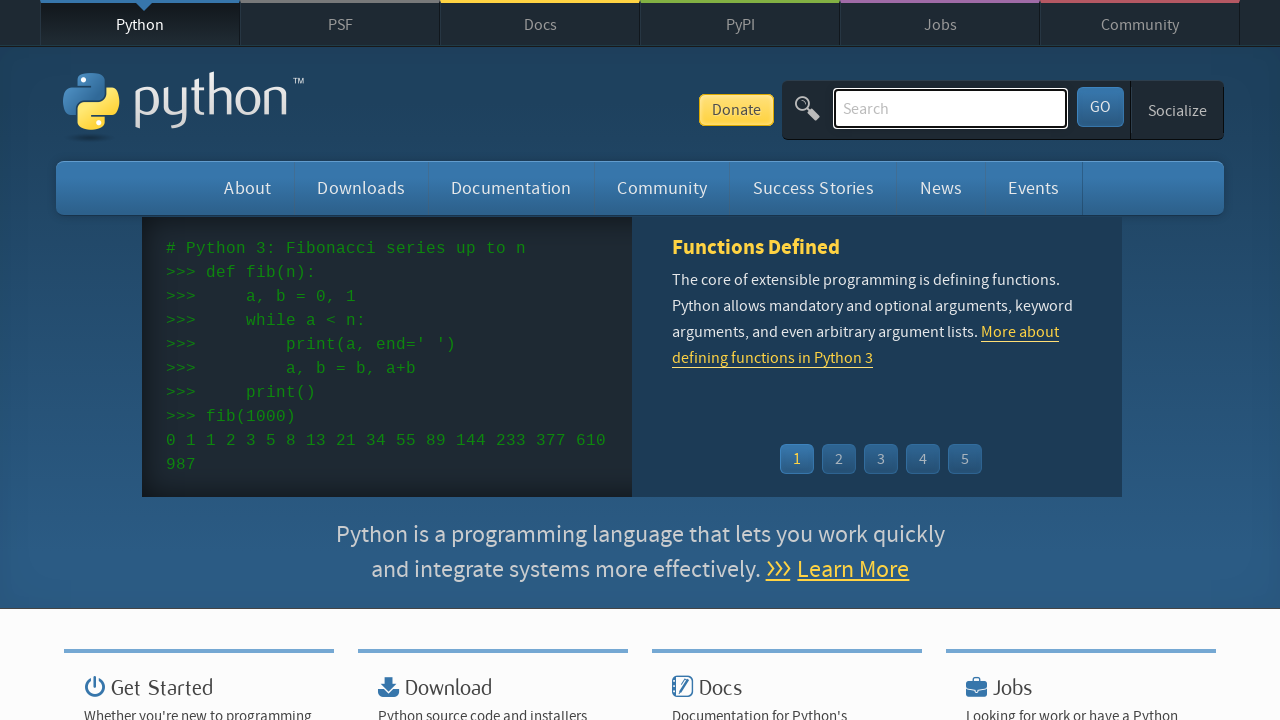

Entered nonsense search query 'blahblah' on input[name='q']
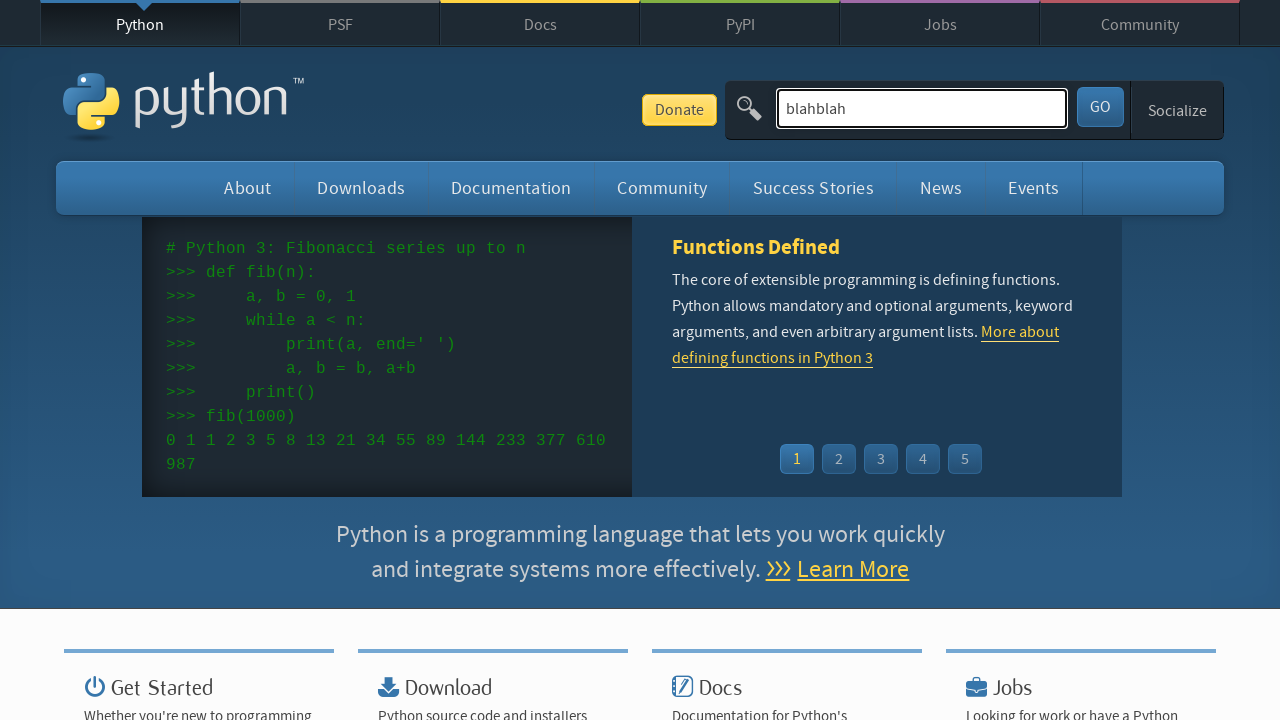

Clicked search button at (1100, 107) on .search-button
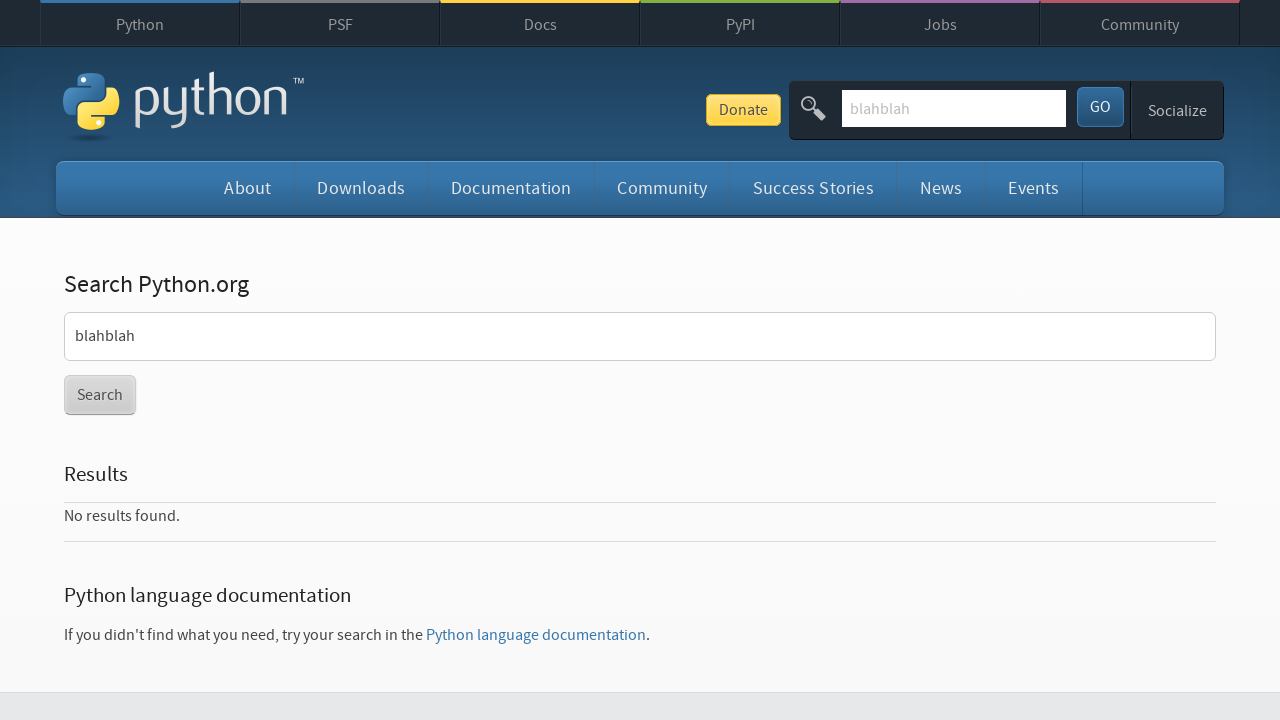

Waited for search results to load
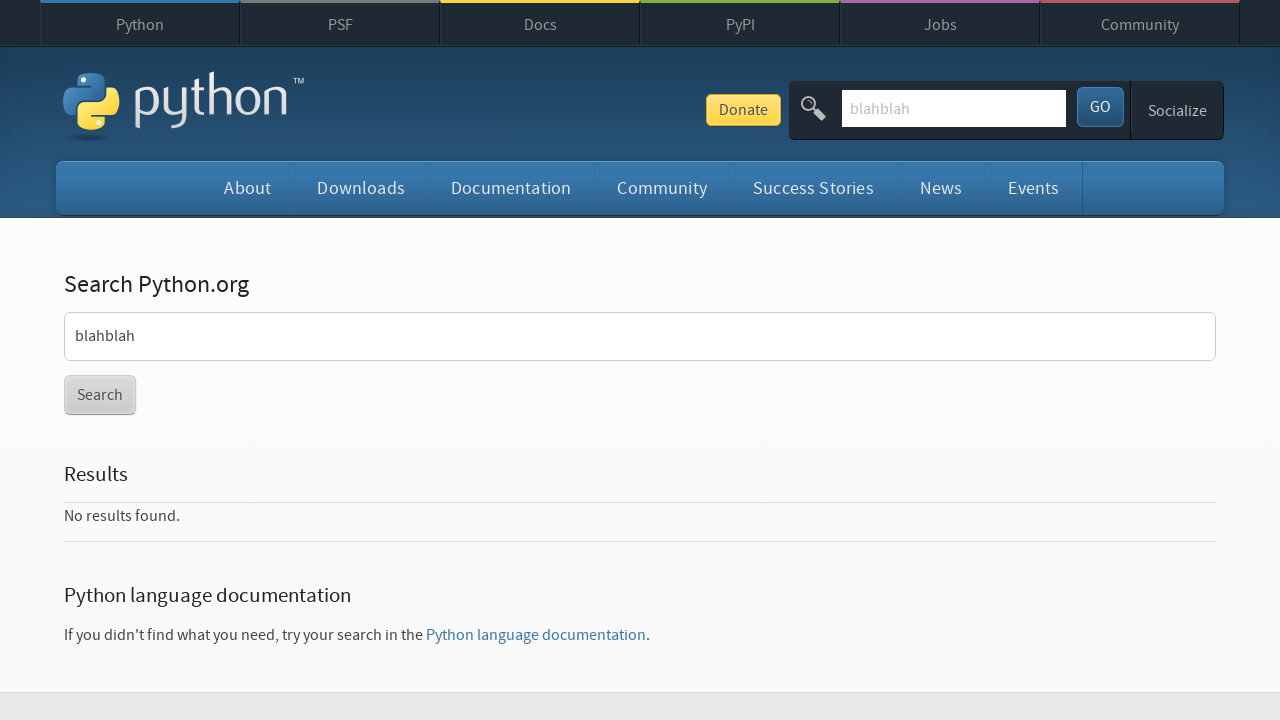

Retrieved search results text content
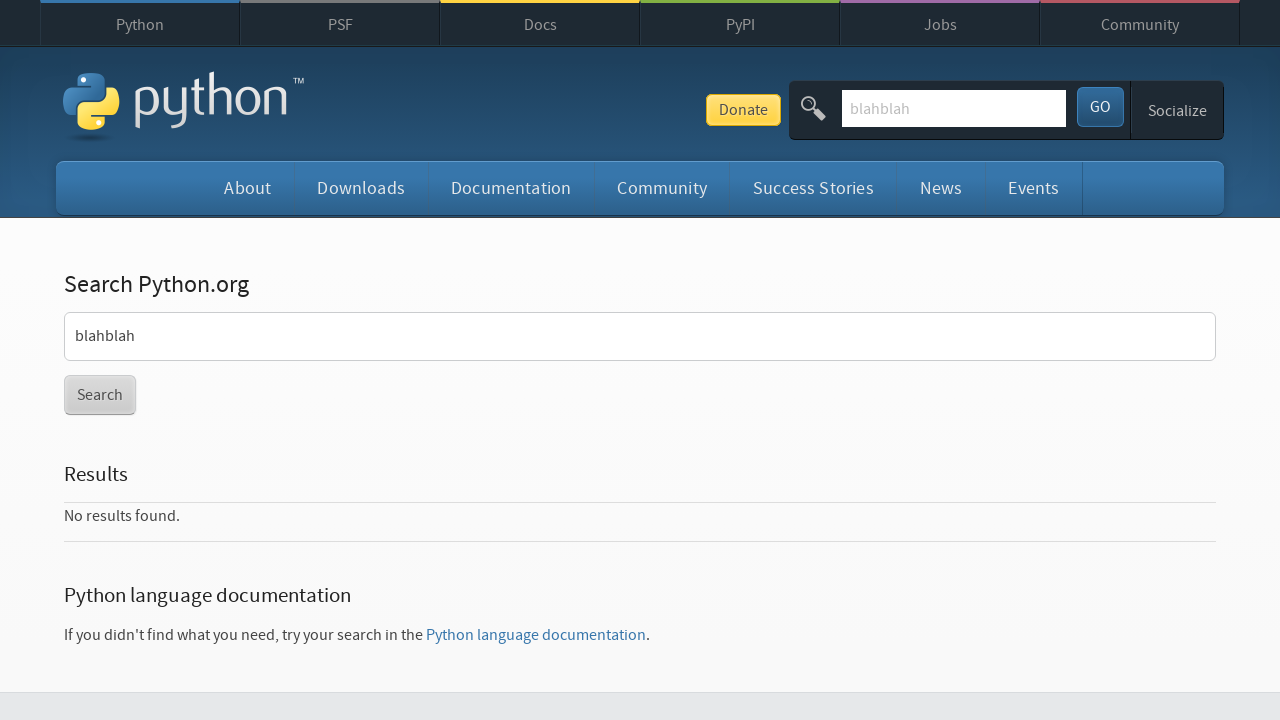

Verified 'No results found' message is displayed
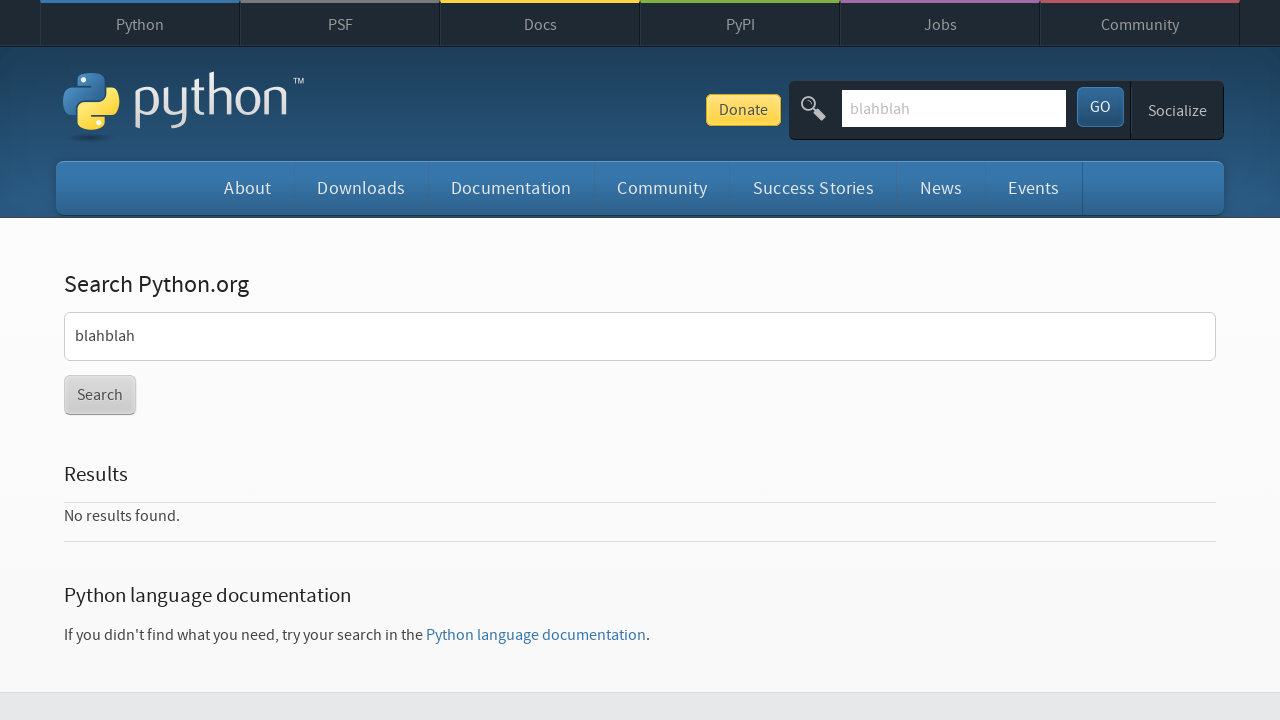

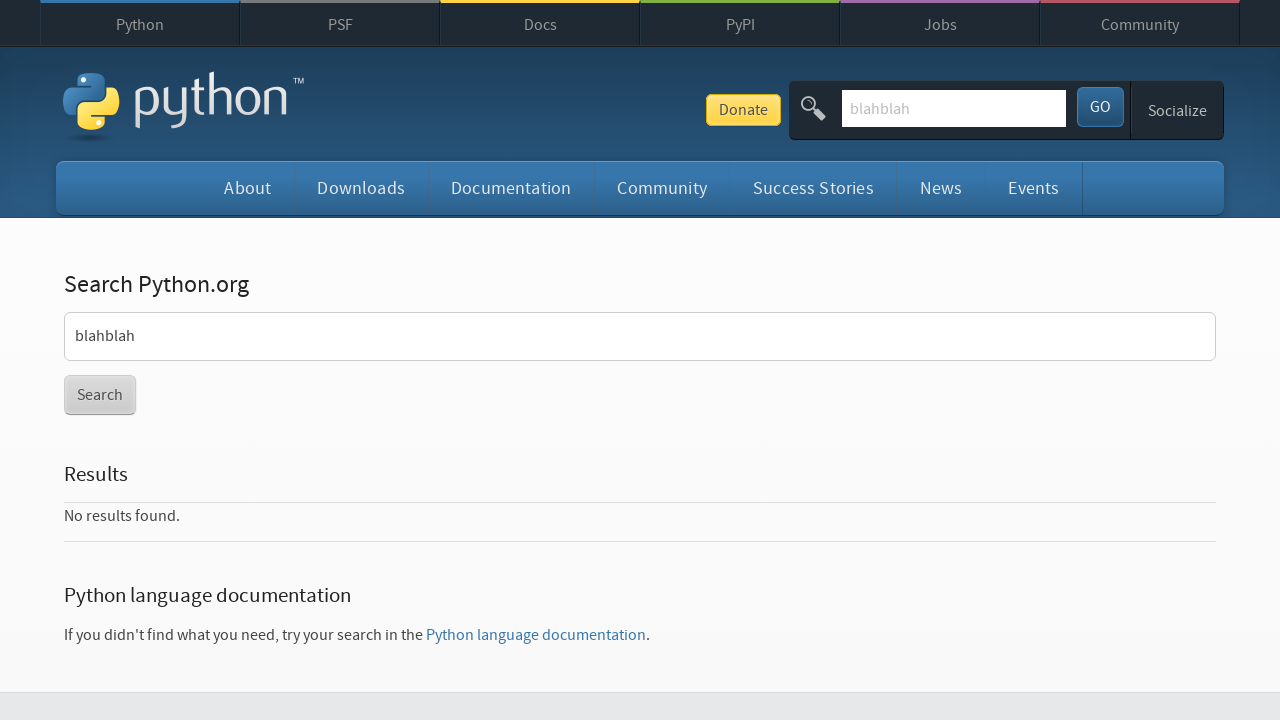